Demonstrates various element locator strategies (CSS selectors, XPath, by ID, class, tag name, etc.) on a contacts app page without performing any meaningful user actions

Starting URL: https://contacts-app.tobbymarshall815.vercel.app/home

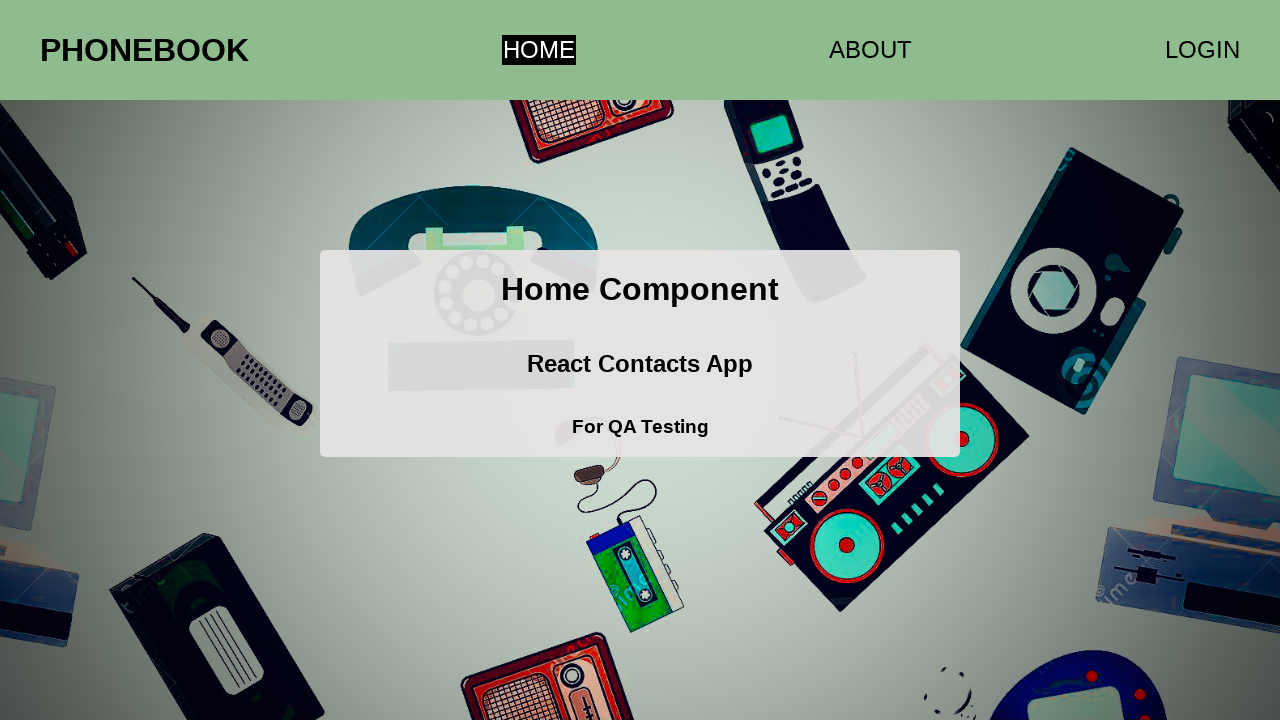

Clicked blinking link to open new tab
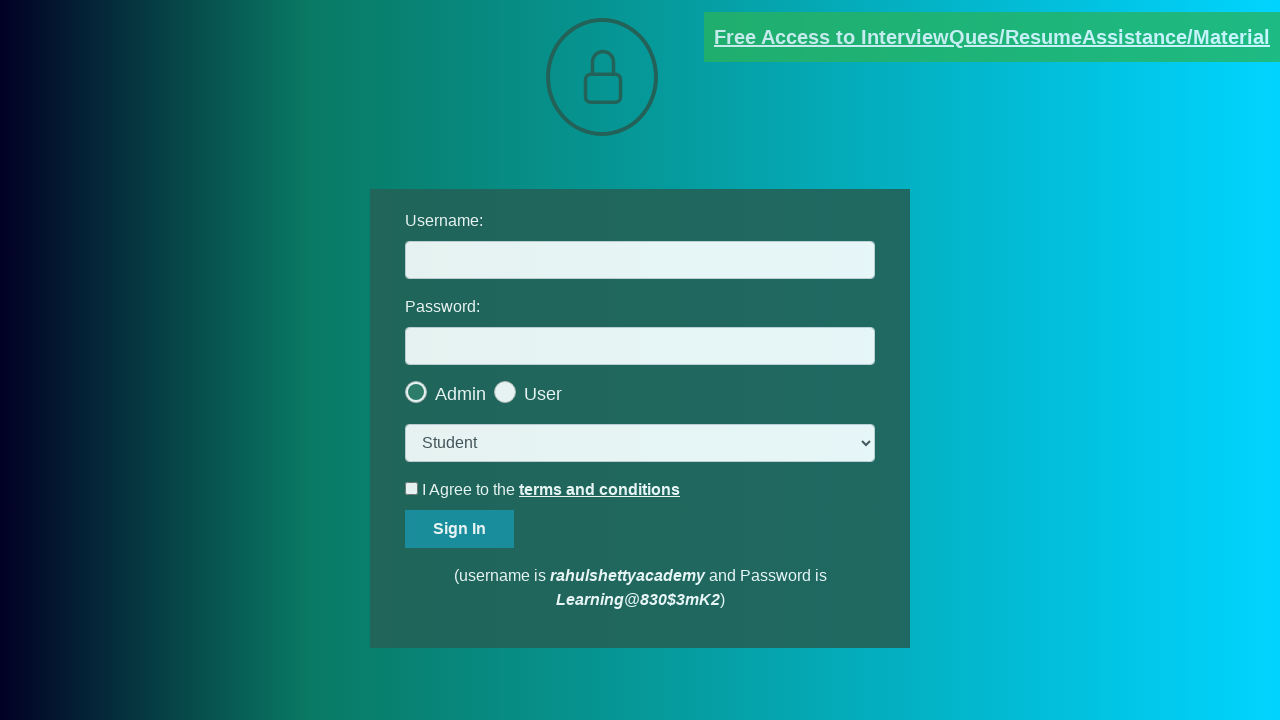

Captured new page/tab object
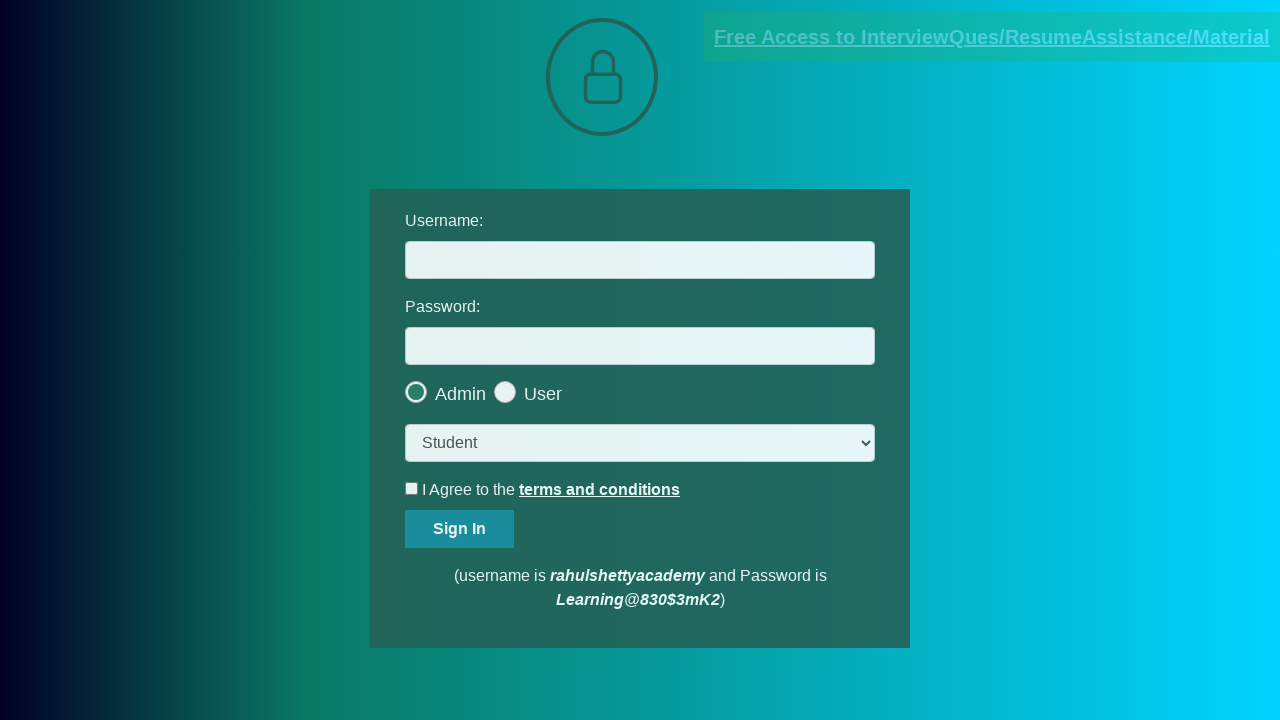

Waited for 'Documents request' heading on new page
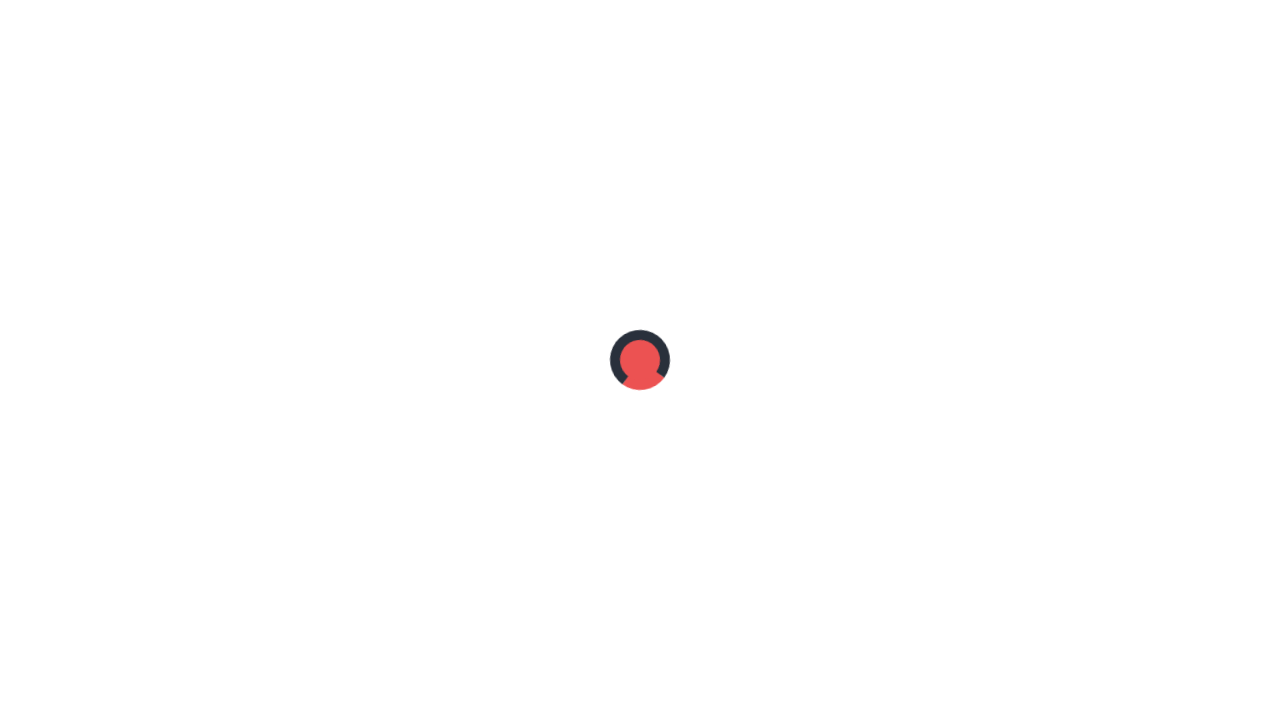

Verified 'Documents request' heading is visible on new page
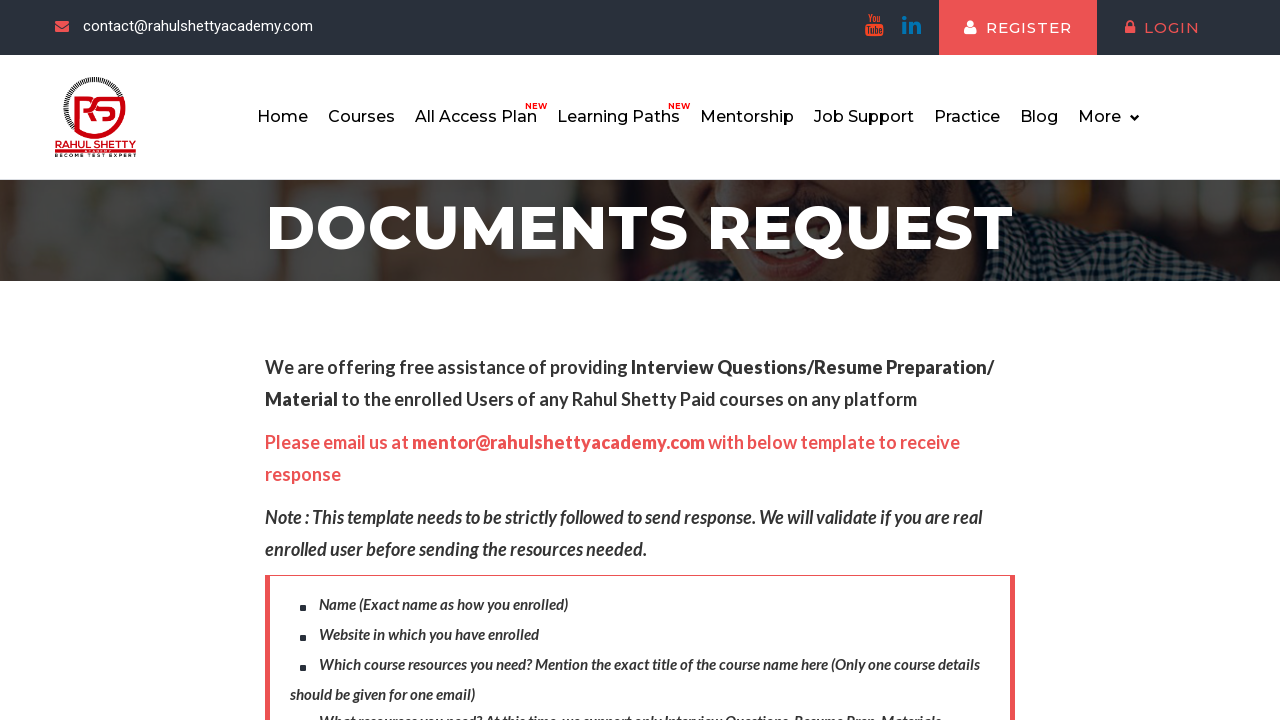

Filled username field with 'Testing' on original page
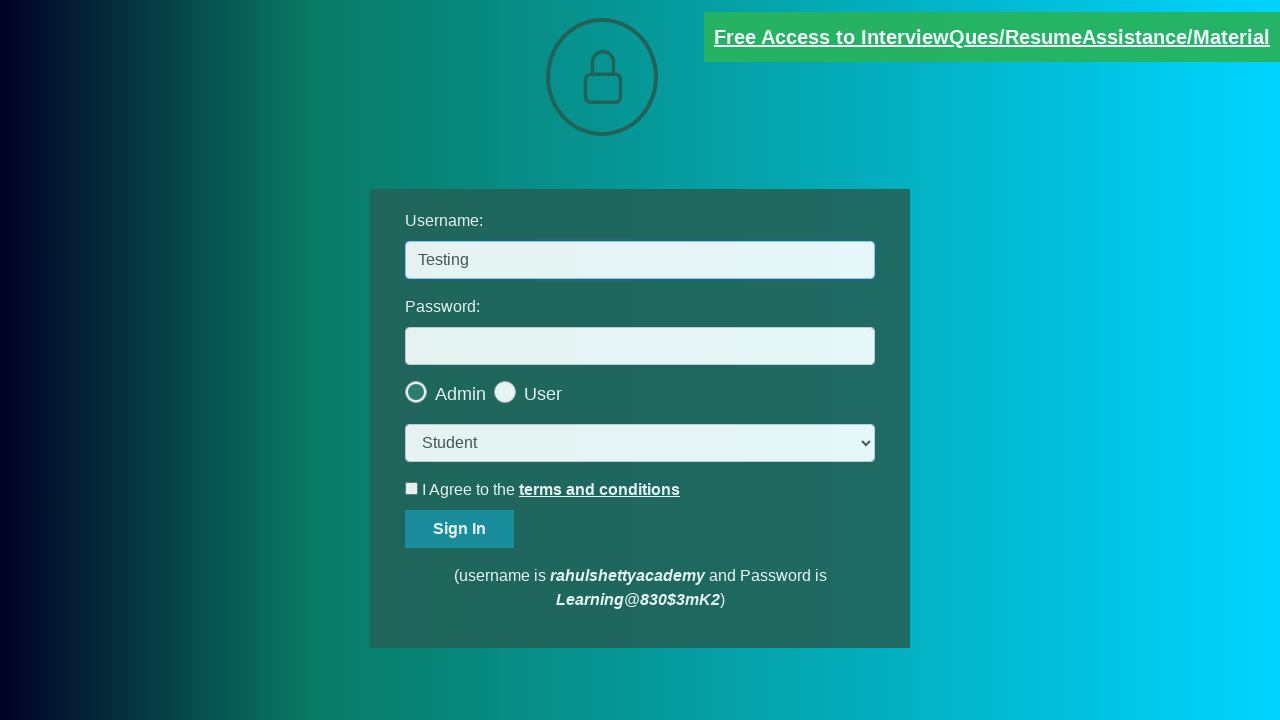

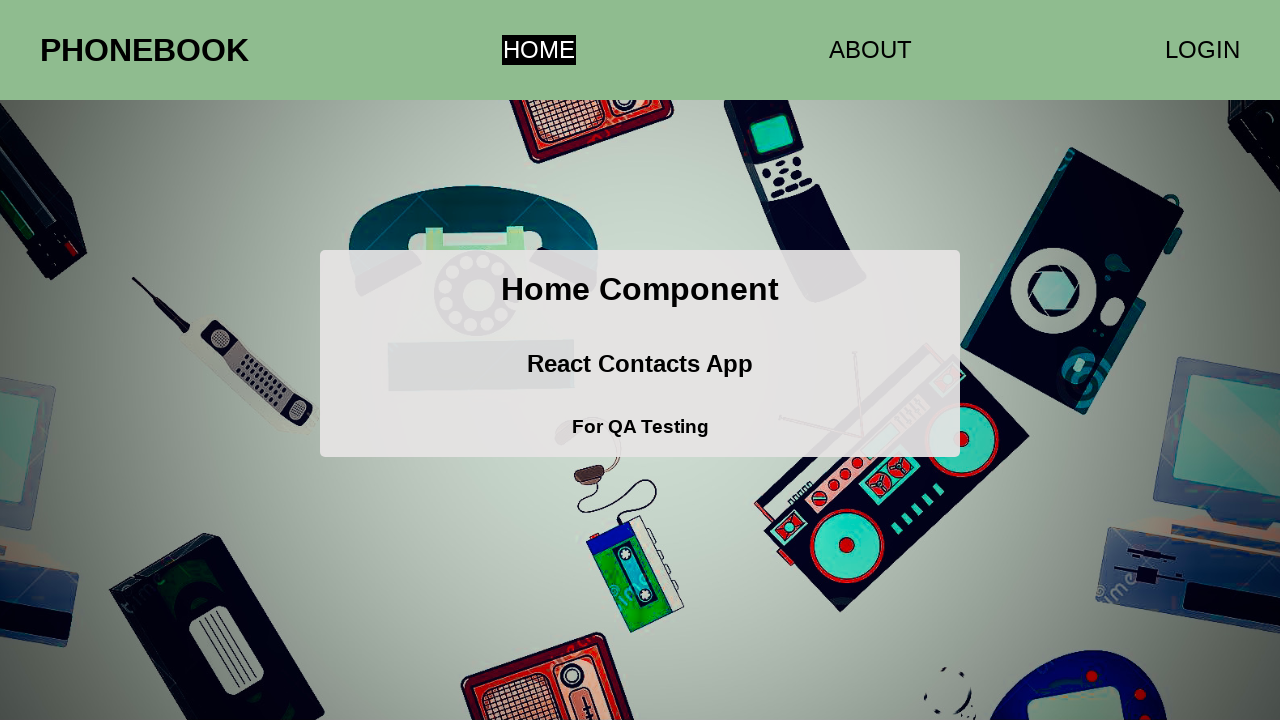